Tests JavaScript prompt alert functionality by clicking the prompt button, entering text into the alert dialog, and accepting it

Starting URL: http://the-internet.herokuapp.com/javascript_alerts

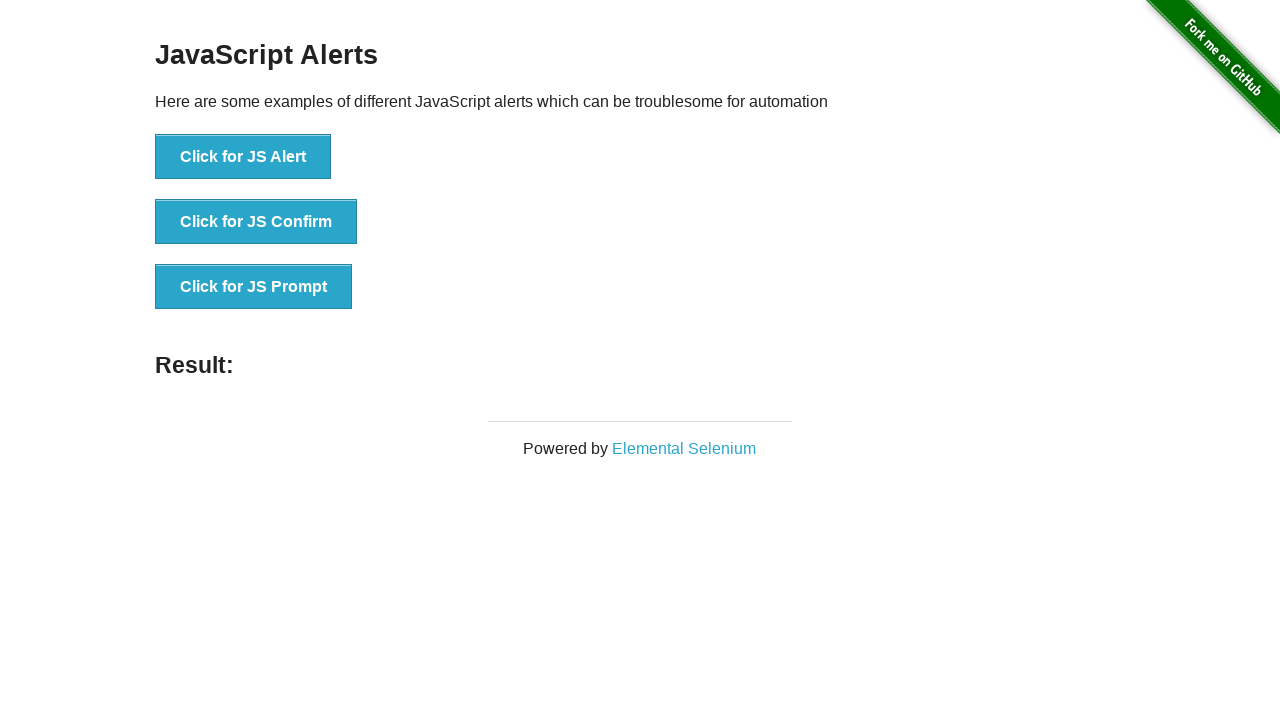

Clicked the JavaScript Prompt button at (254, 287) on xpath=//*[@id='content']/div/ul/li[3]/button
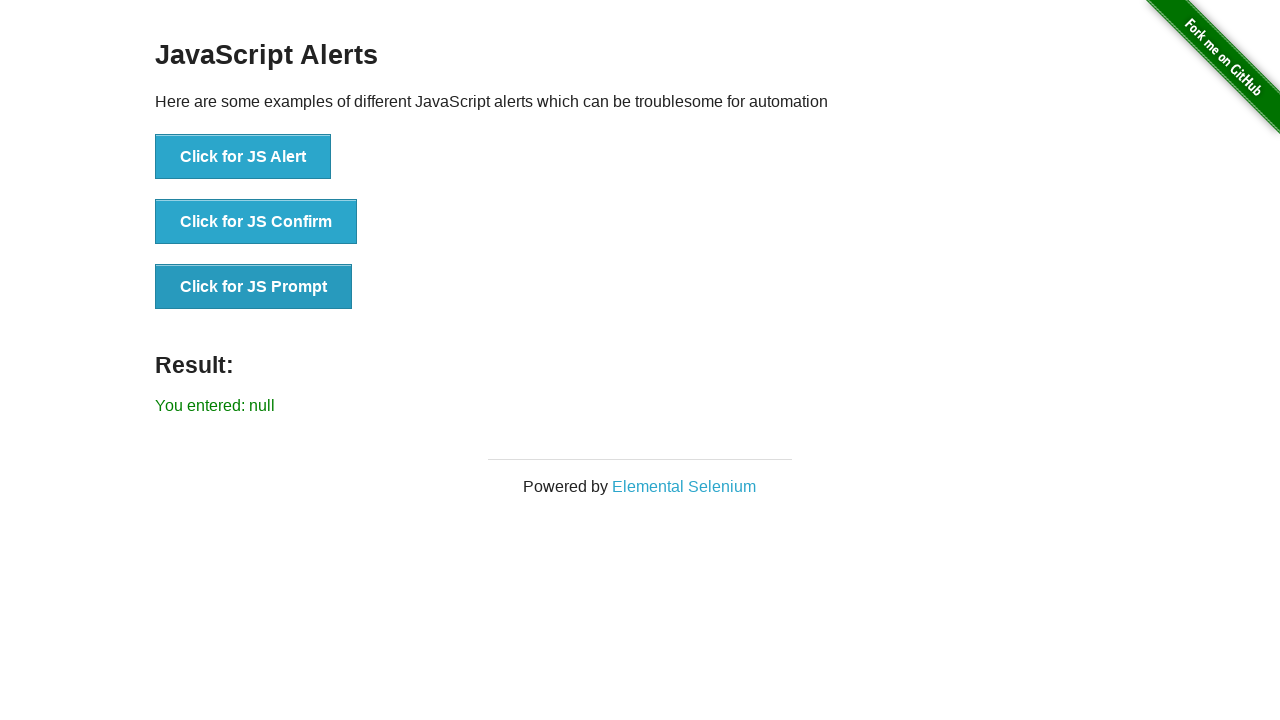

Set up dialog handler to accept prompt with 'Yes'
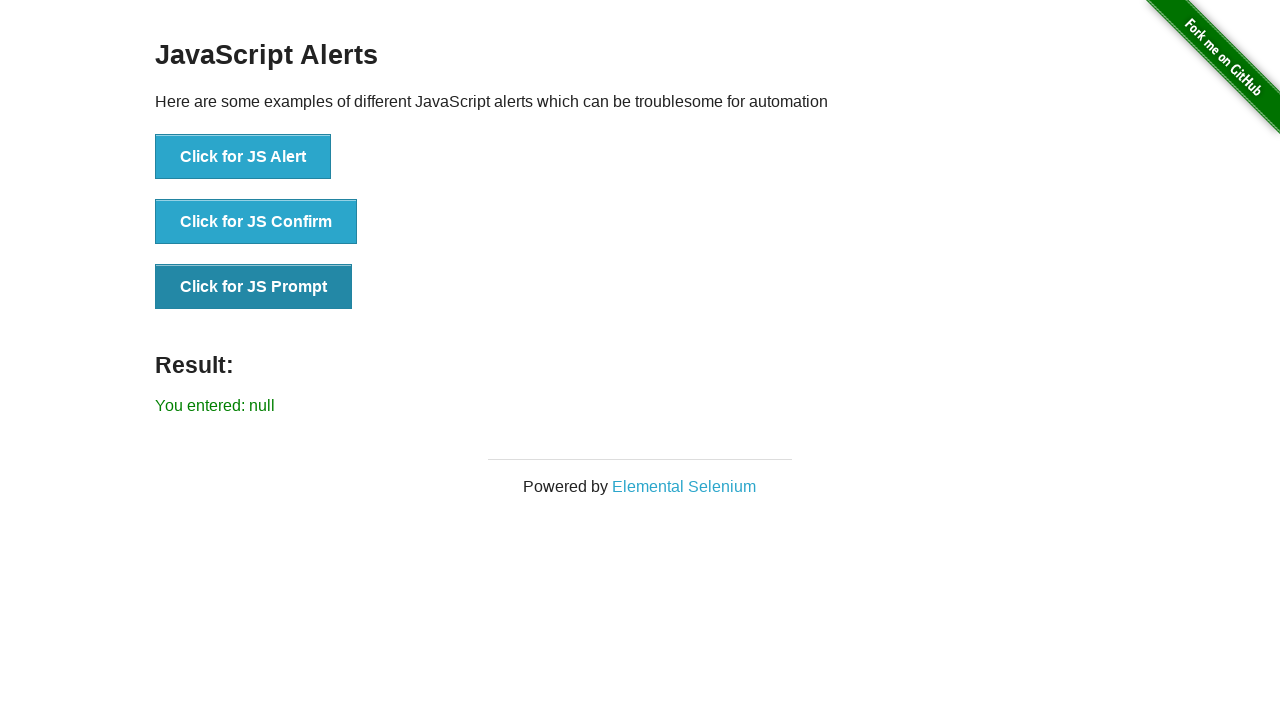

Clicked the JavaScript Prompt button again to trigger dialog at (254, 287) on xpath=//*[@id='content']/div/ul/li[3]/button
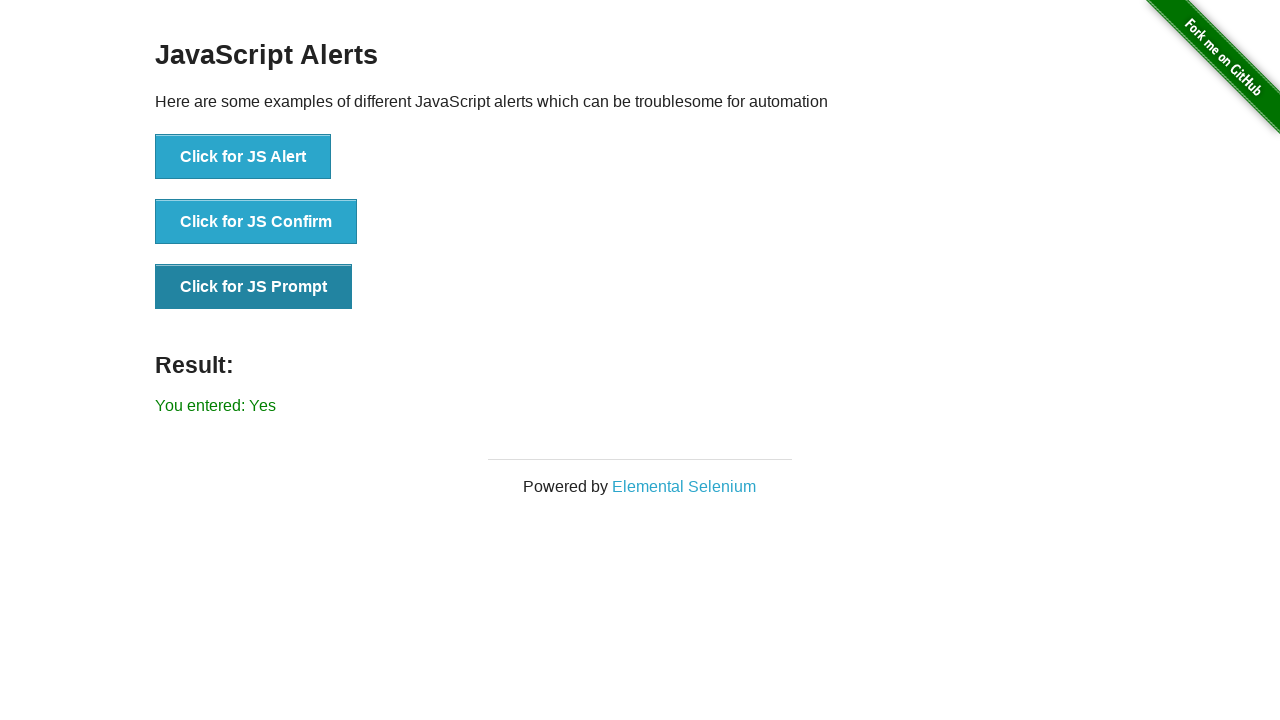

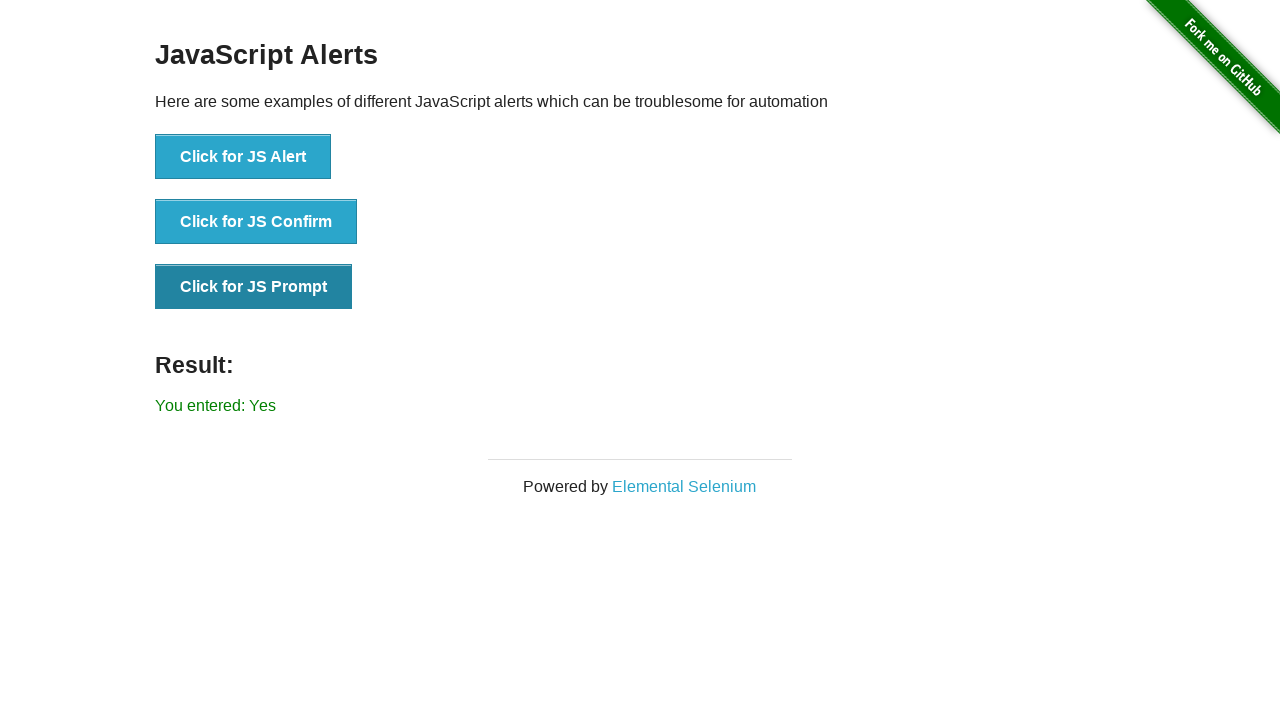